Tests a math form by reading a value from the page, calculating a result using a mathematical formula, filling in the answer, selecting a checkbox and radio button, then submitting the form

Starting URL: http://suninjuly.github.io/math.html

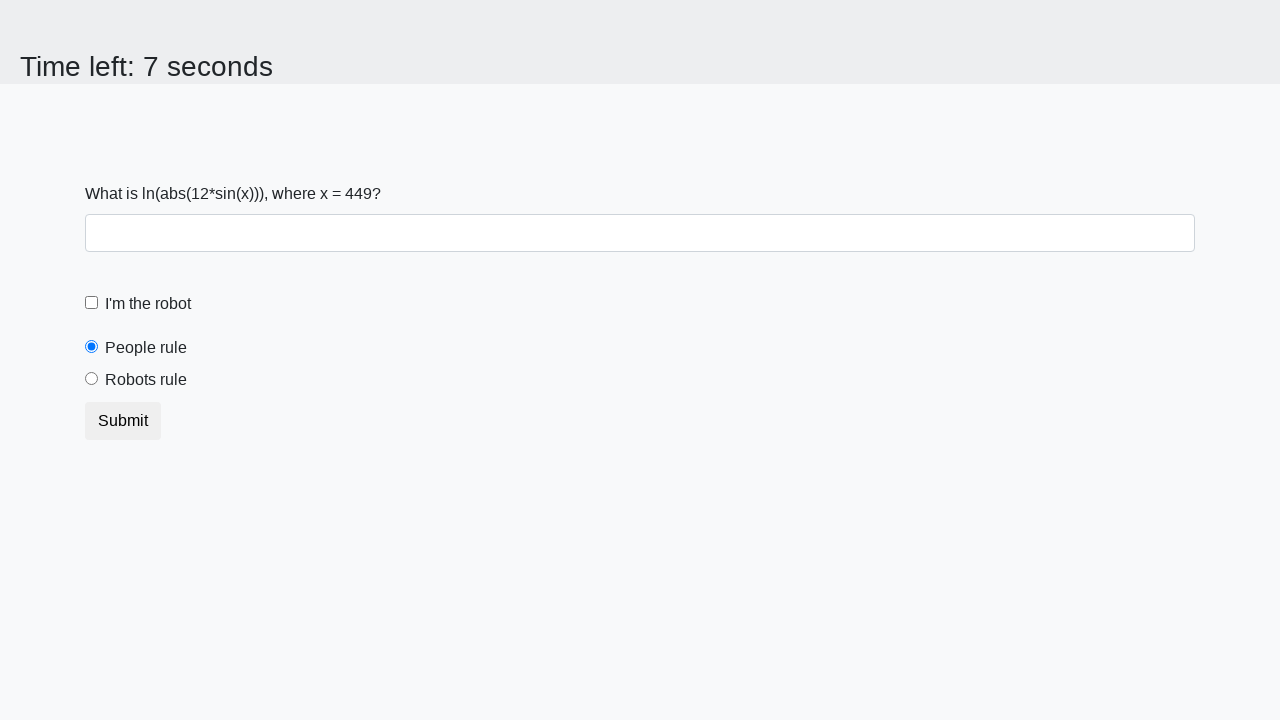

Read x value from #input_value element
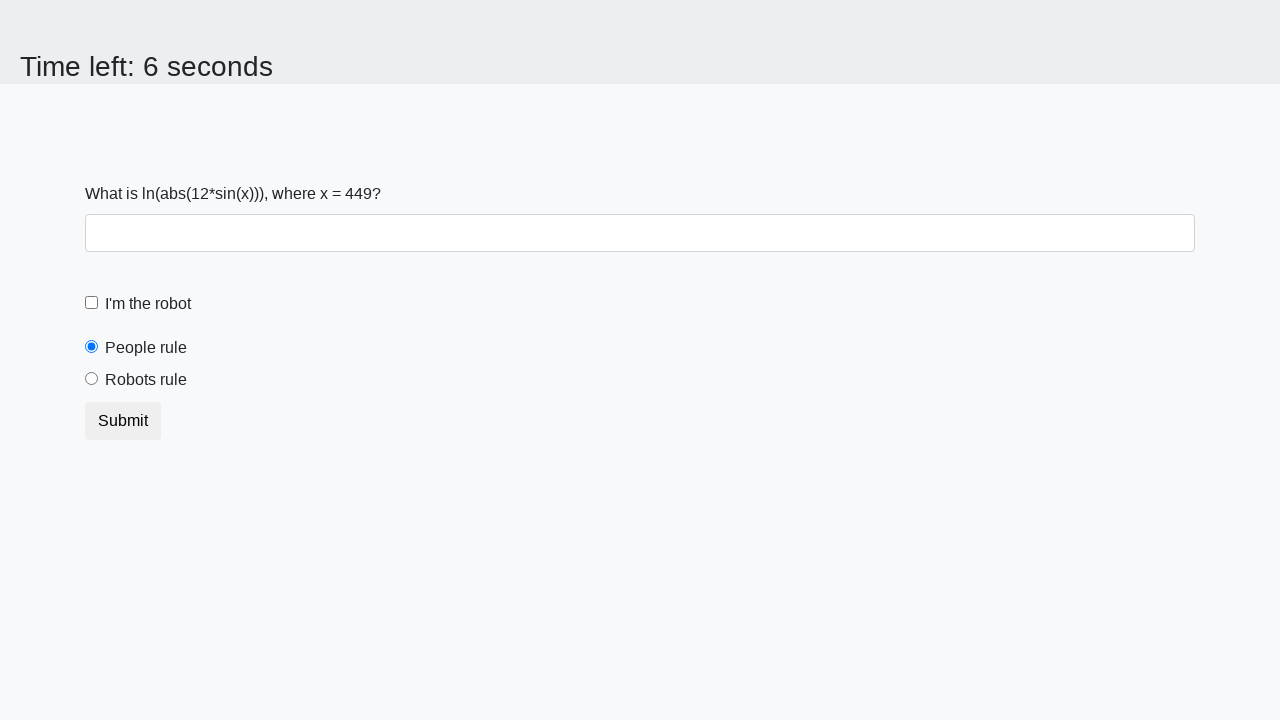

Calculated answer using formula: log(abs(12*sin(449))) = 1.0793183993952737
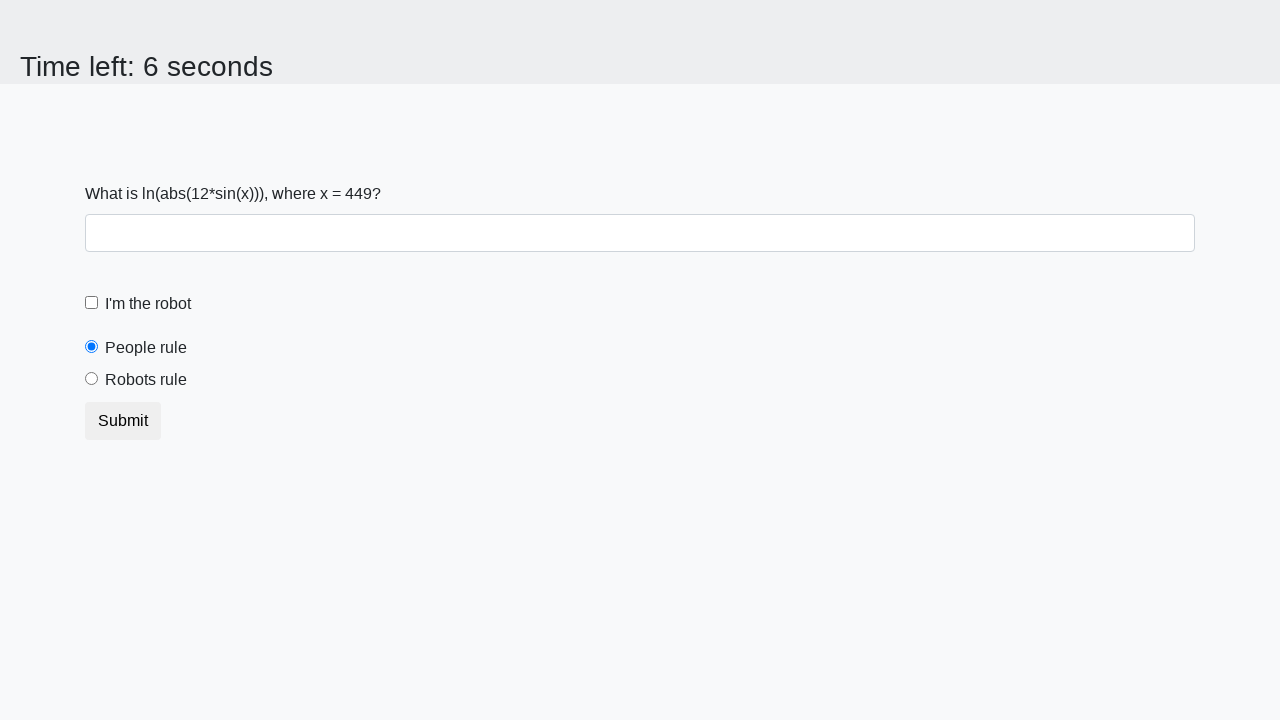

Filled answer field with calculated value 1.0793183993952737 on #answer
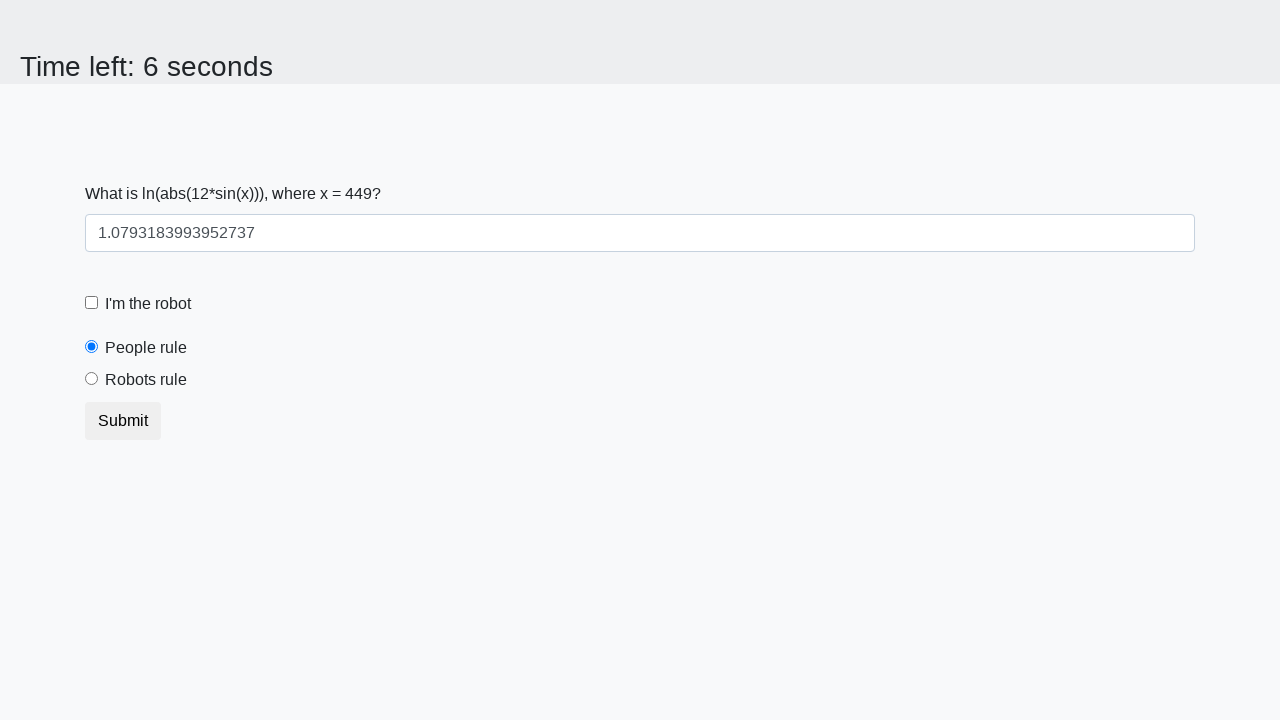

Clicked the robot checkbox at (92, 303) on #robotCheckbox
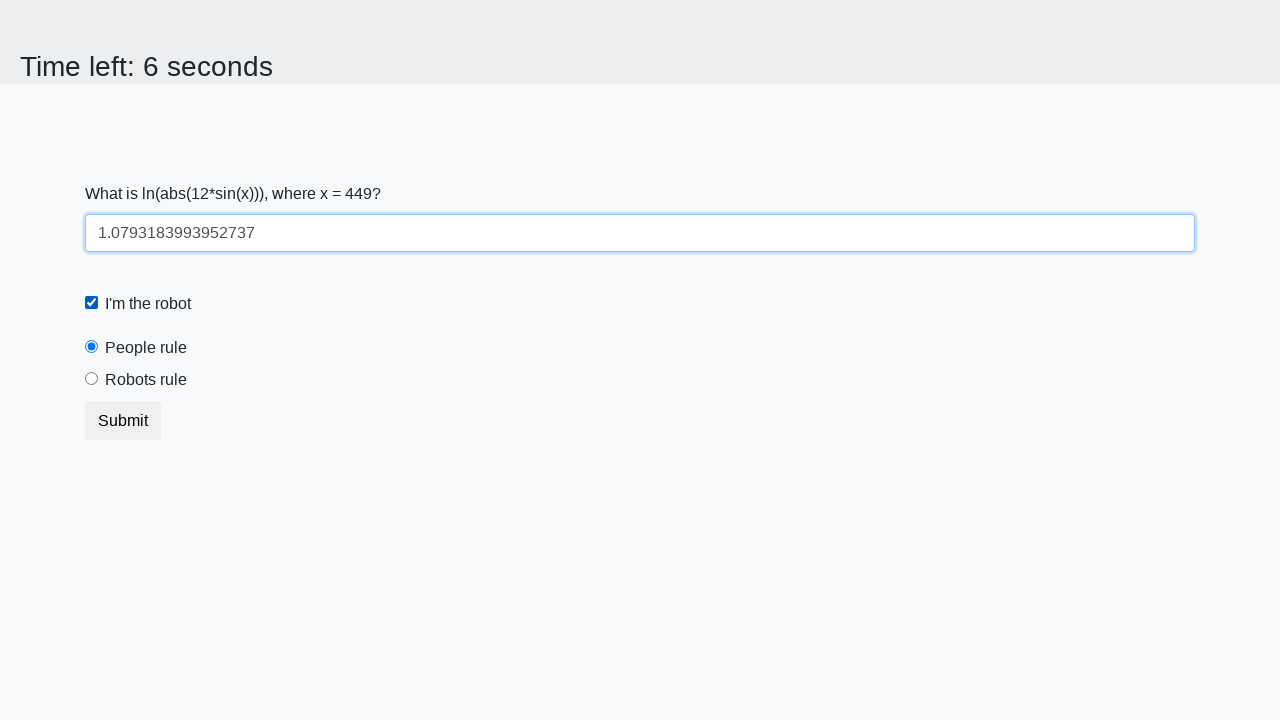

Clicked the robots rule radio button at (92, 379) on #robotsRule
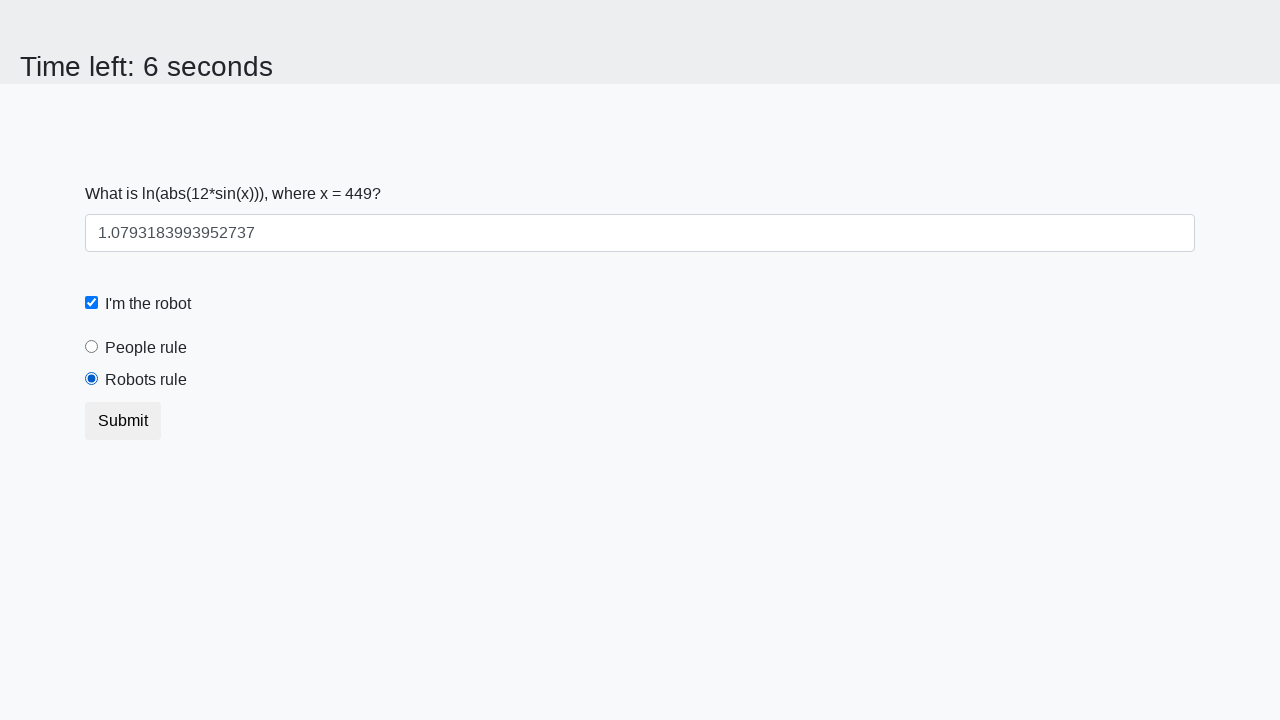

Clicked submit button to submit the form at (123, 421) on button.btn
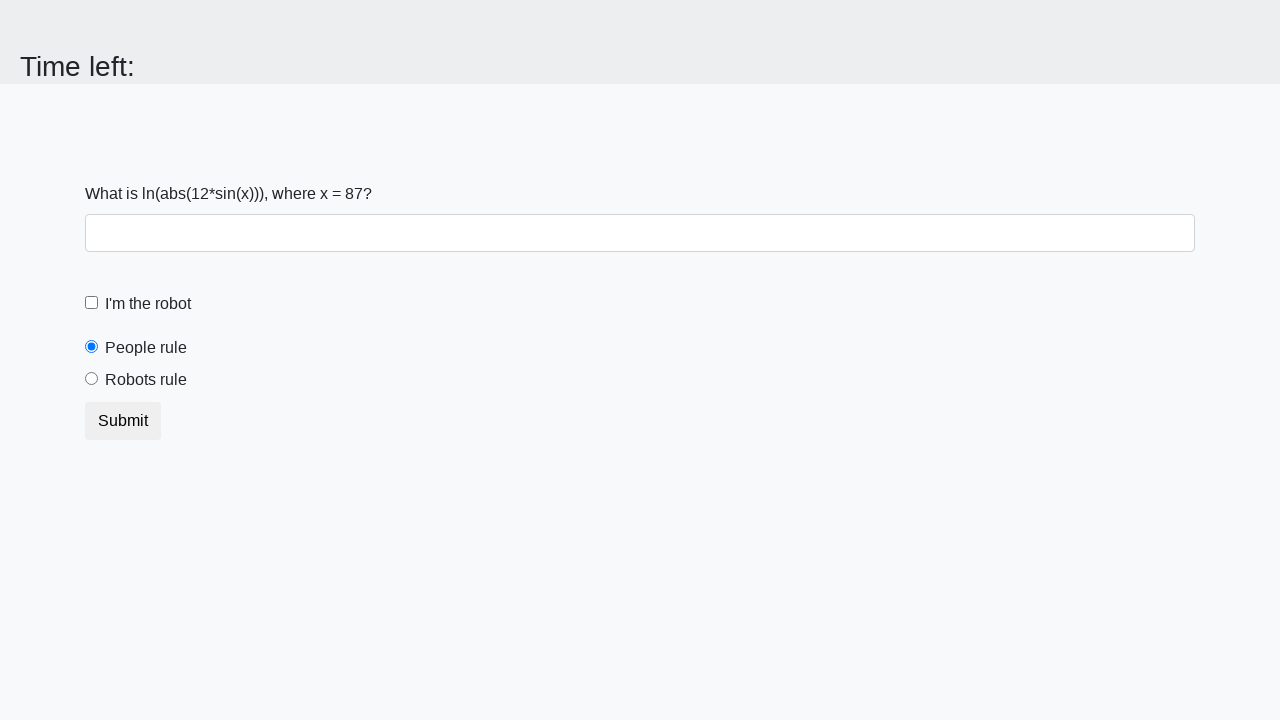

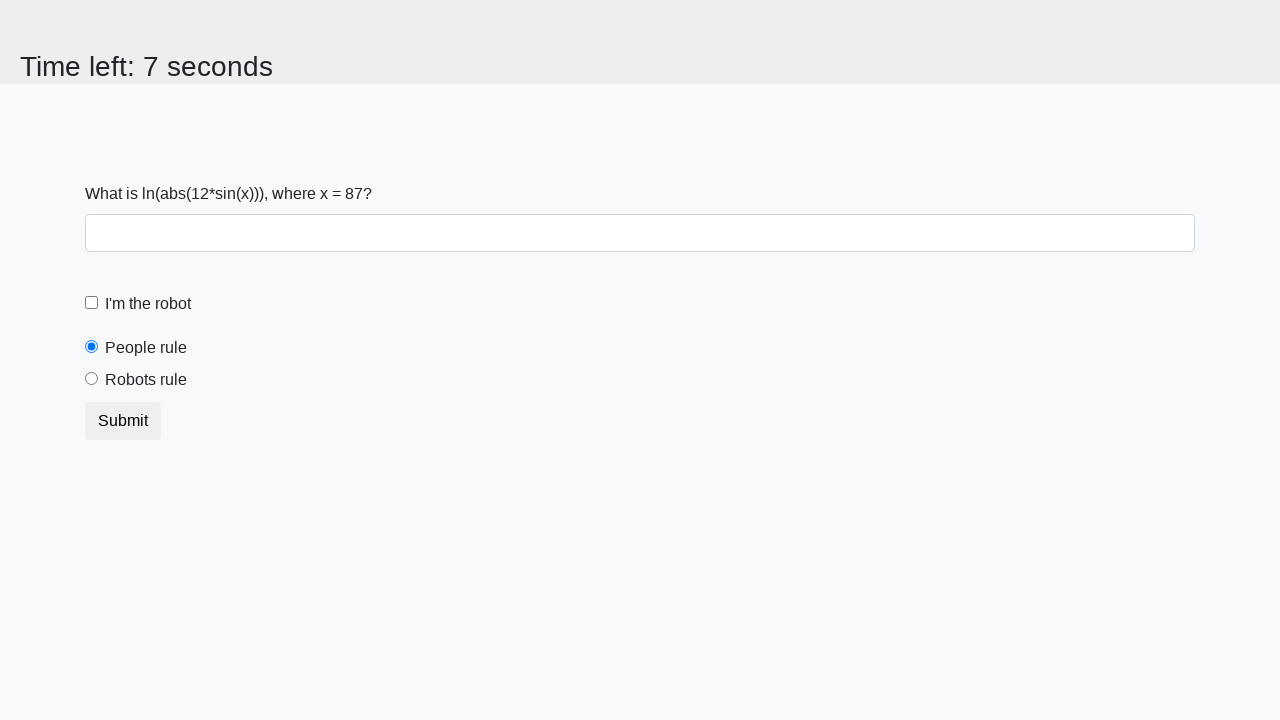